Tests static dropdown selection and dynamic autocomplete dropdown by typing 'Mo' and selecting Moldova

Starting URL: https://rahulshettyacademy.com/AutomationPractice/

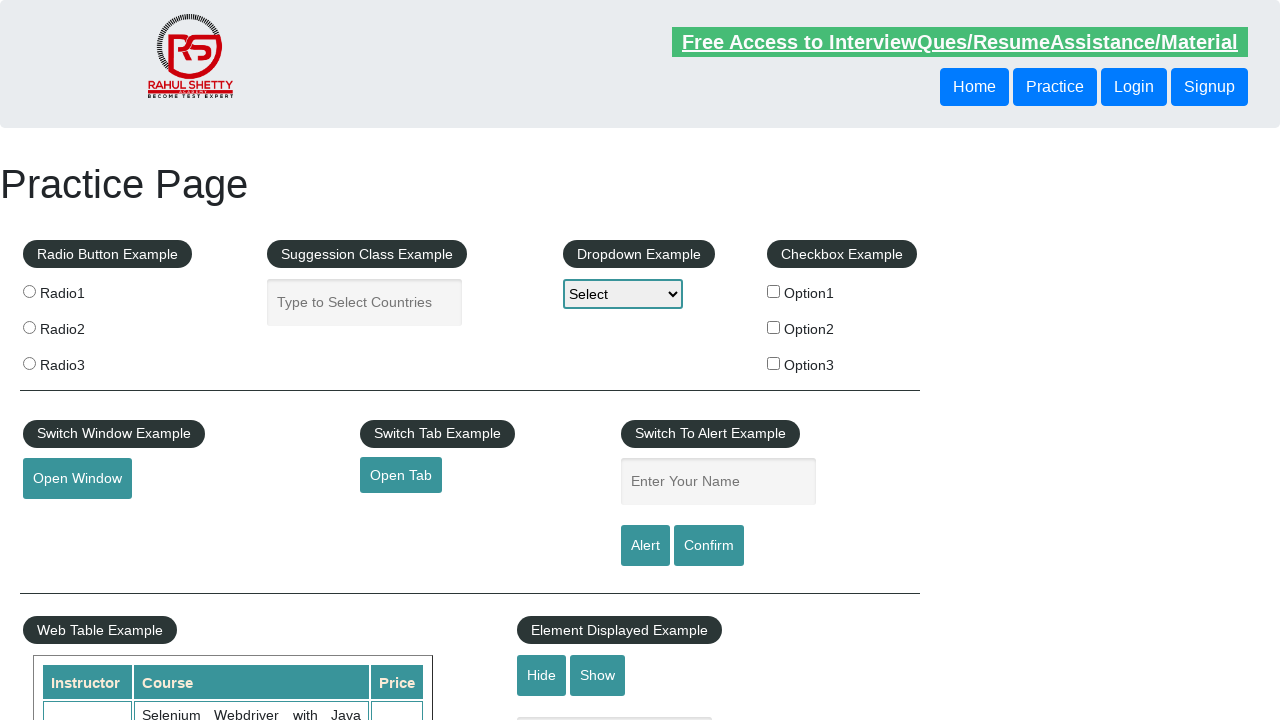

Selected option3 from static dropdown on select
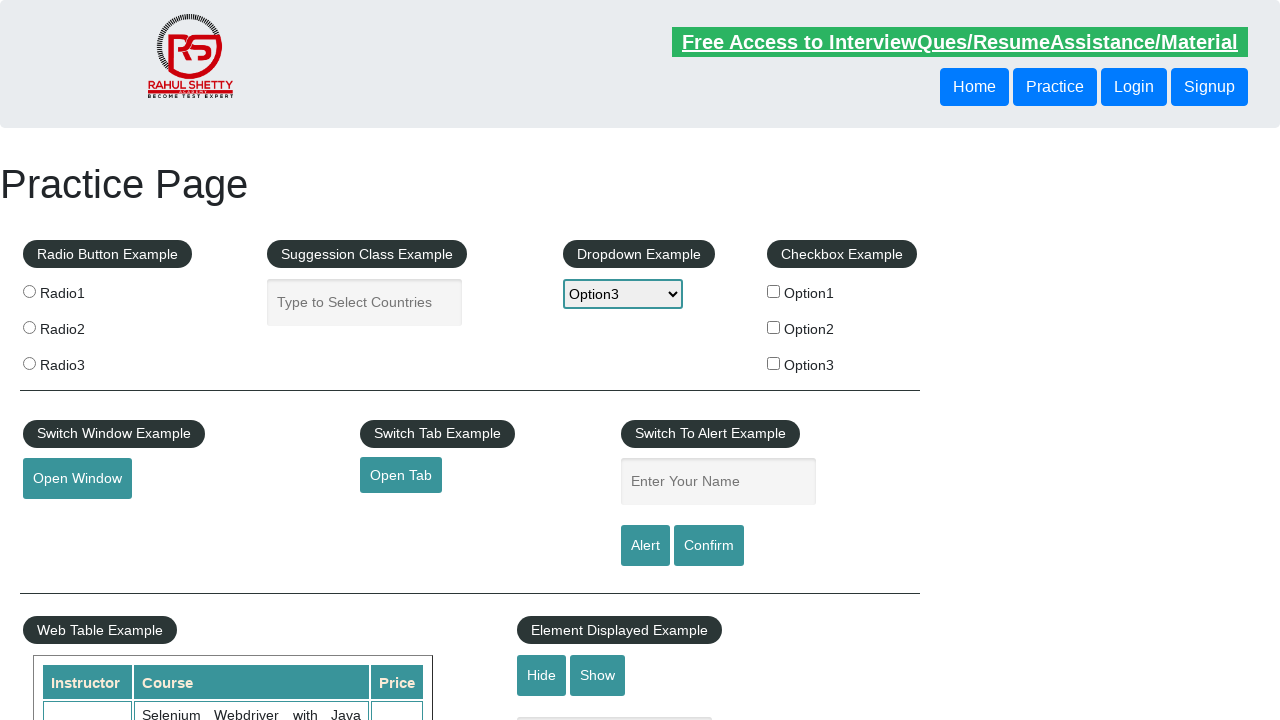

Typed 'Mo' in autocomplete field on #autocomplete
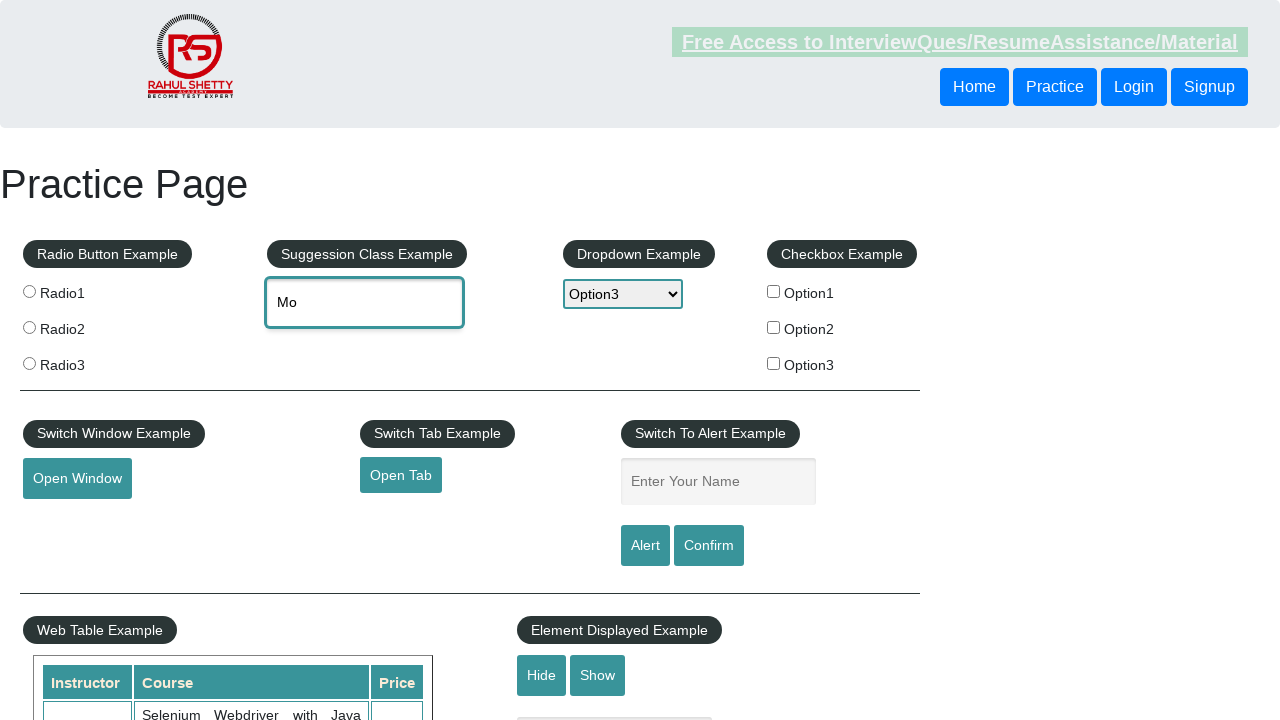

Autocomplete dropdown options loaded
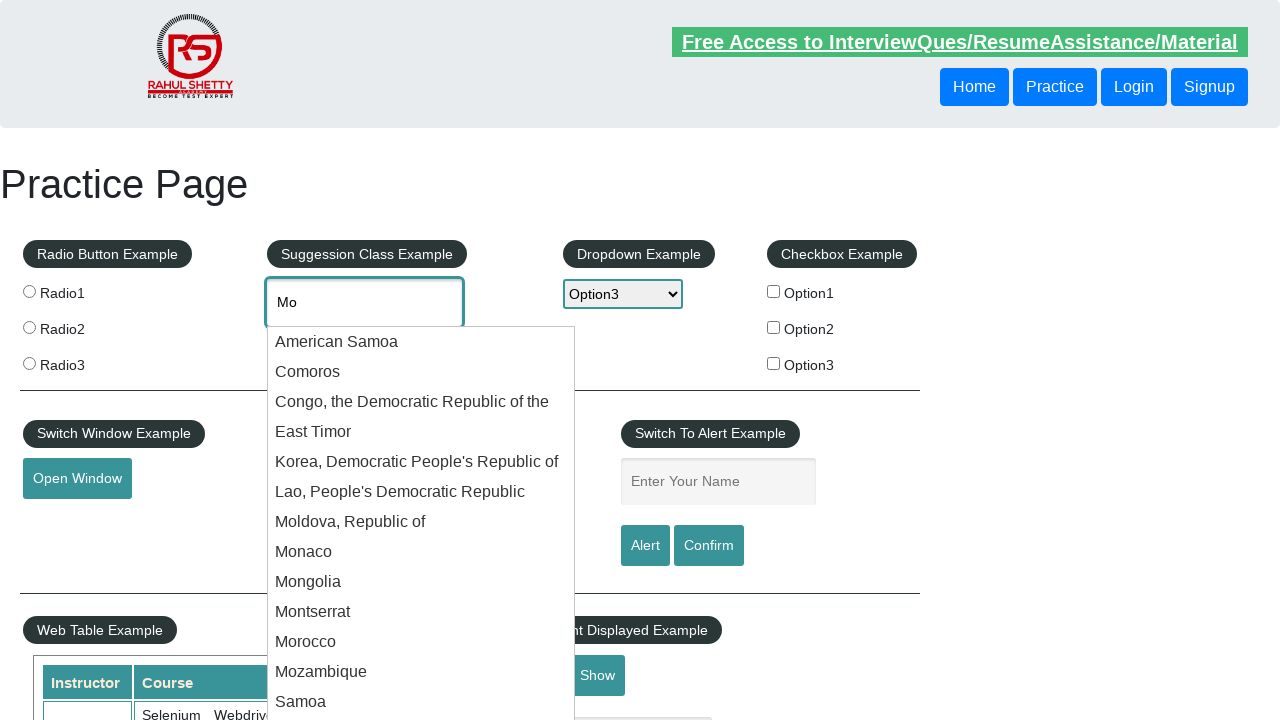

Selected 'Moldova, Republic of' from autocomplete dropdown at (421, 522) on .ui-menu-item div >> nth=6
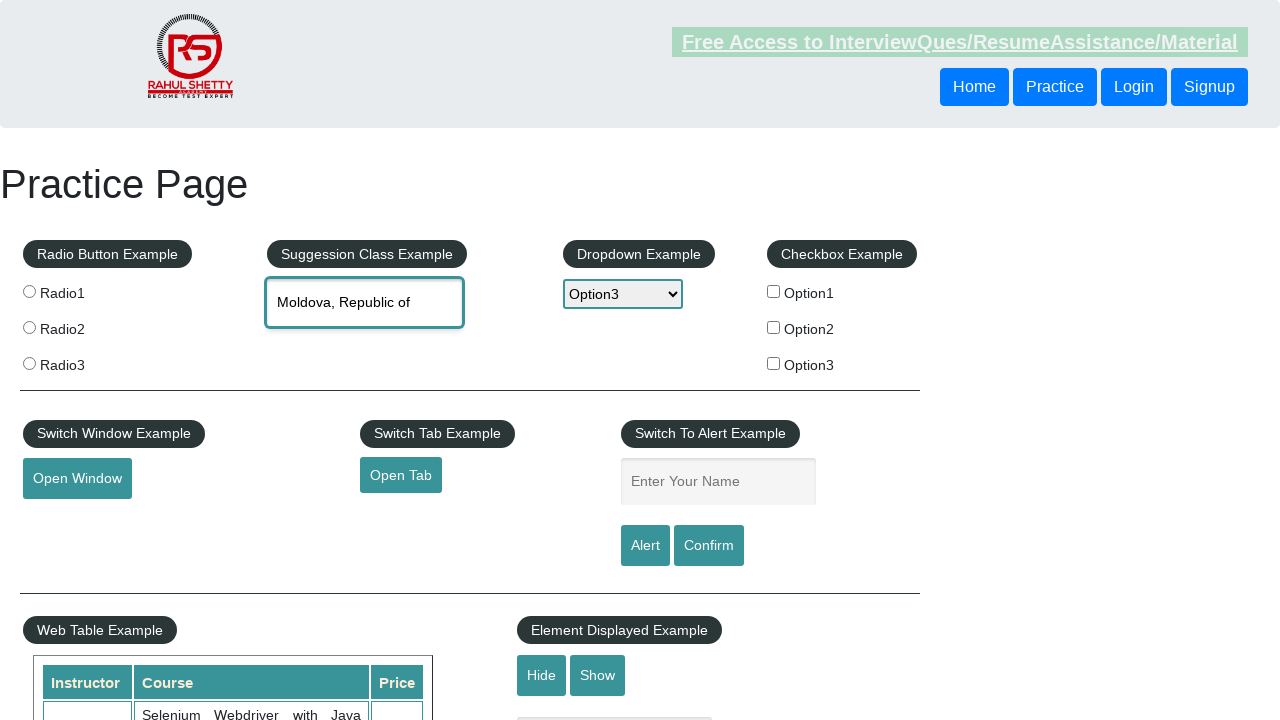

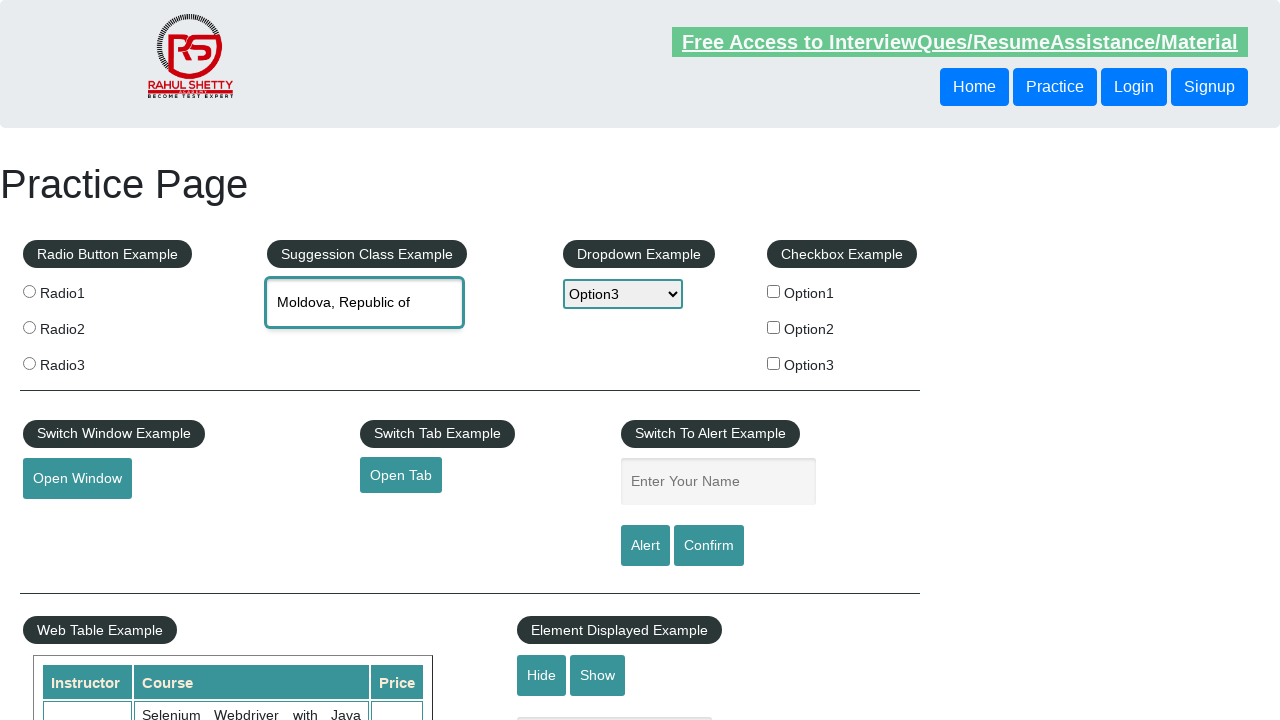